Tests working with checkboxes by finding the "Музыка" checkbox, verifying it's checked, unchecking it, and verifying the state change

Starting URL: https://osstep.github.io/locator_getbylabel

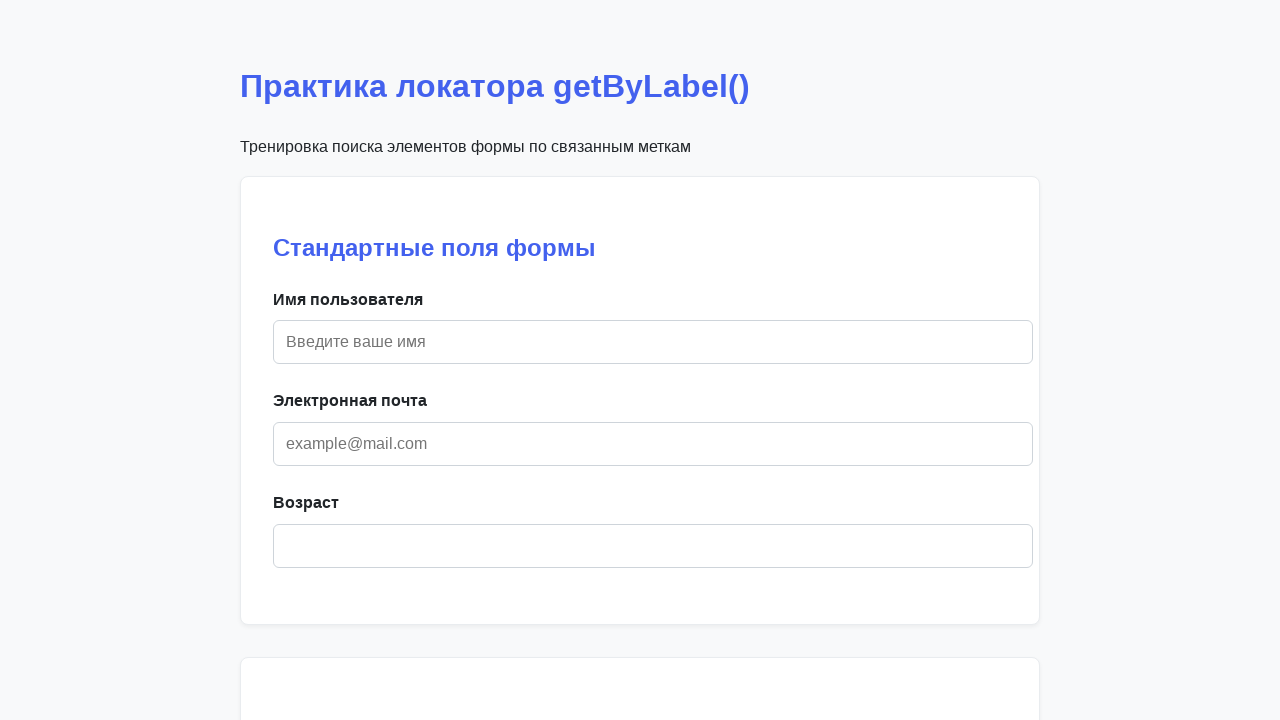

Navigated to checkbox test page
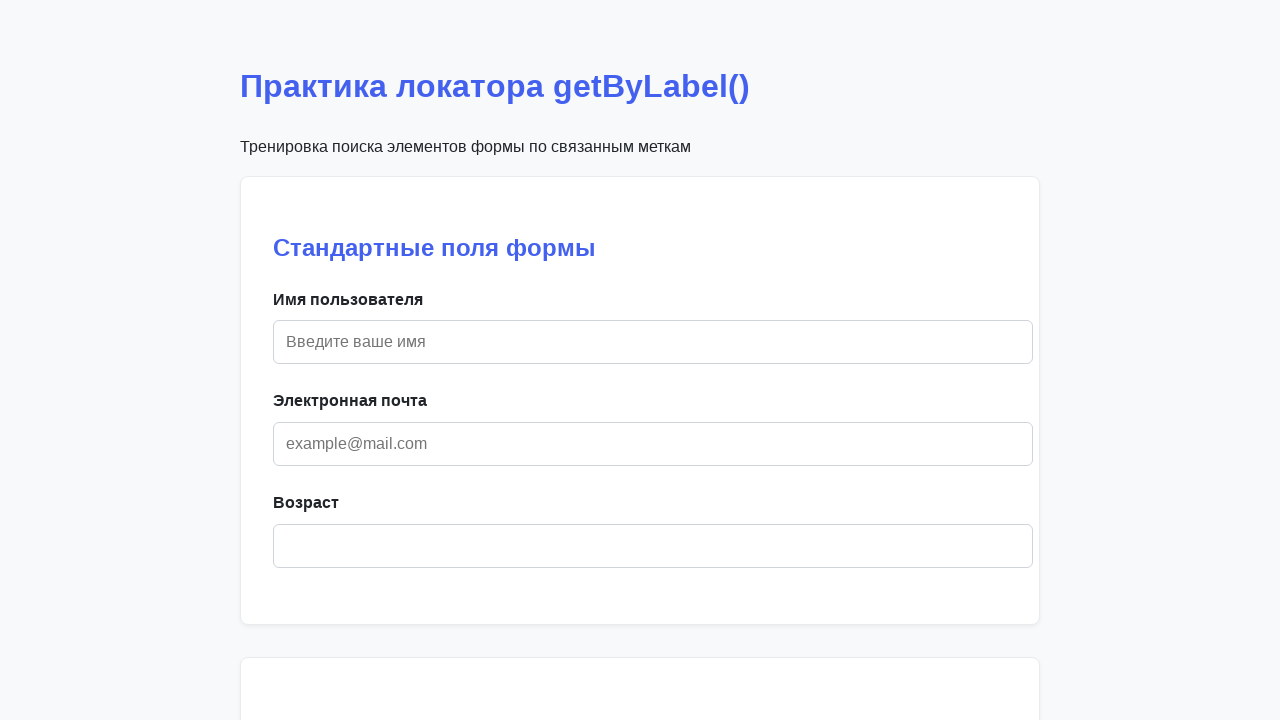

Located 'Музыка' checkbox by label
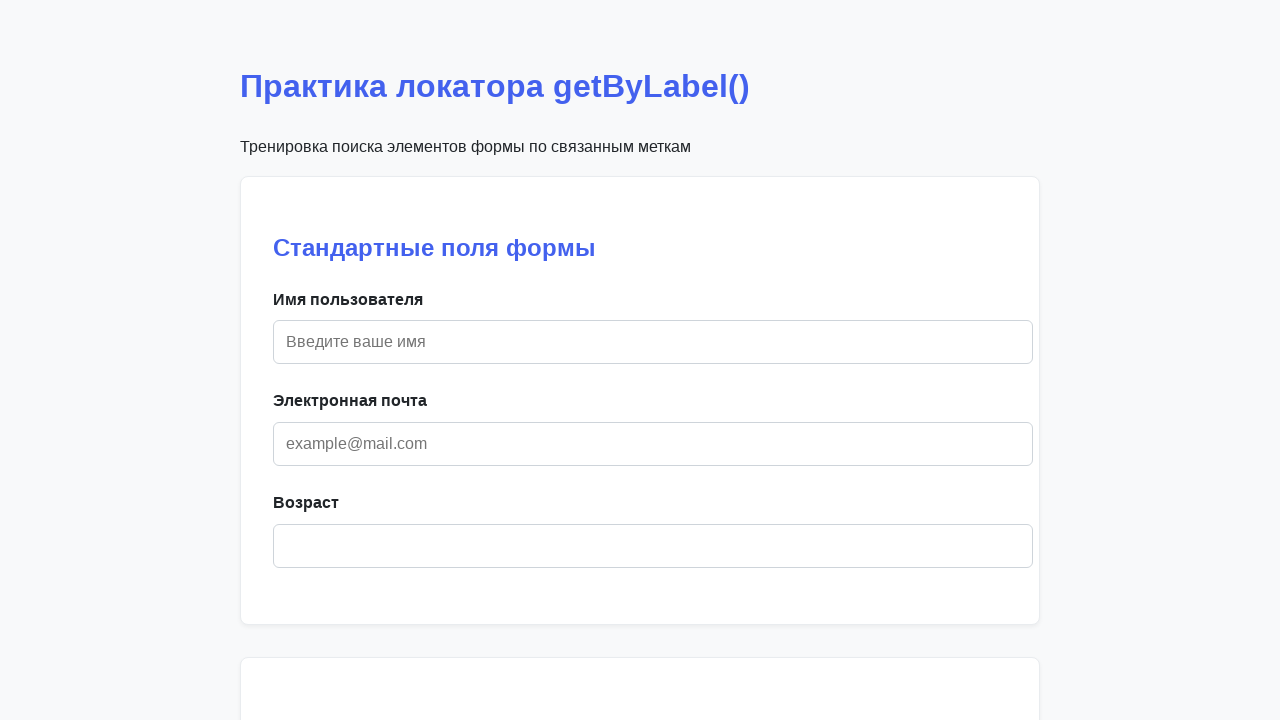

Verified that 'Музыка' checkbox is initially checked
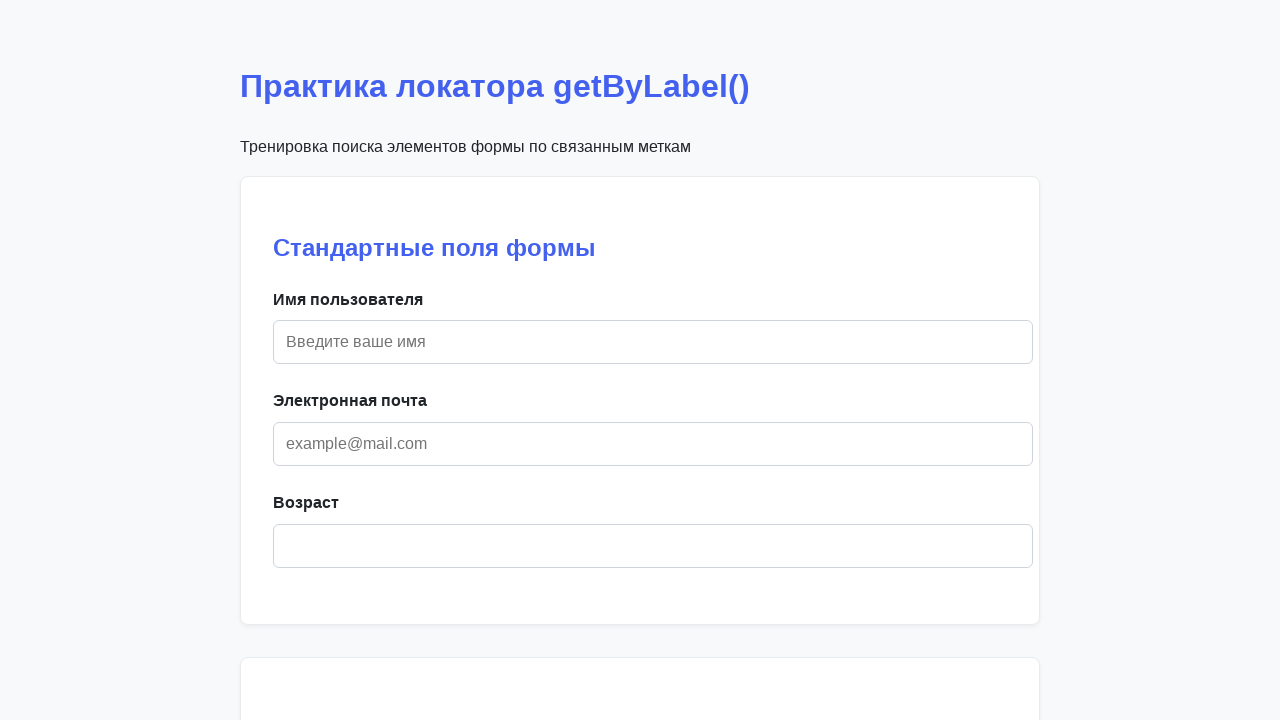

Unchecked the 'Музыка' checkbox at (606, 361) on internal:label="\u041c\u0443\u0437\u044b\u043a\u0430"i
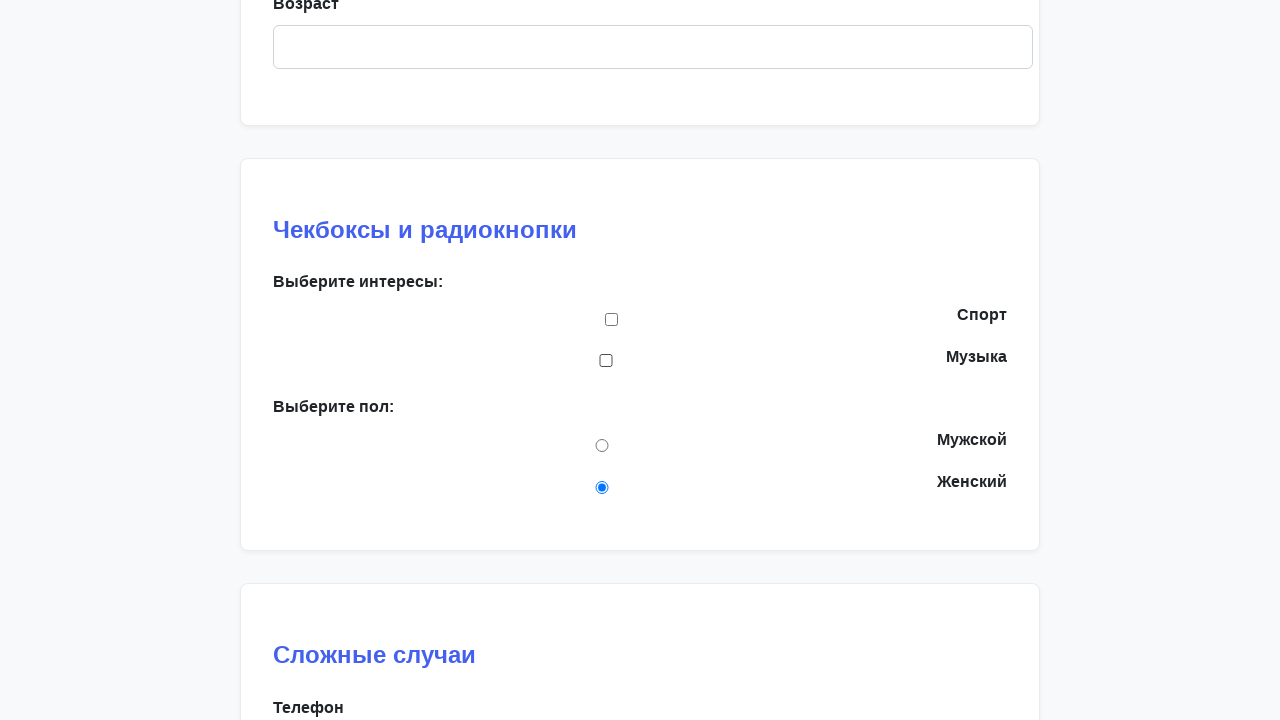

Verified that 'Музыка' checkbox is now unchecked
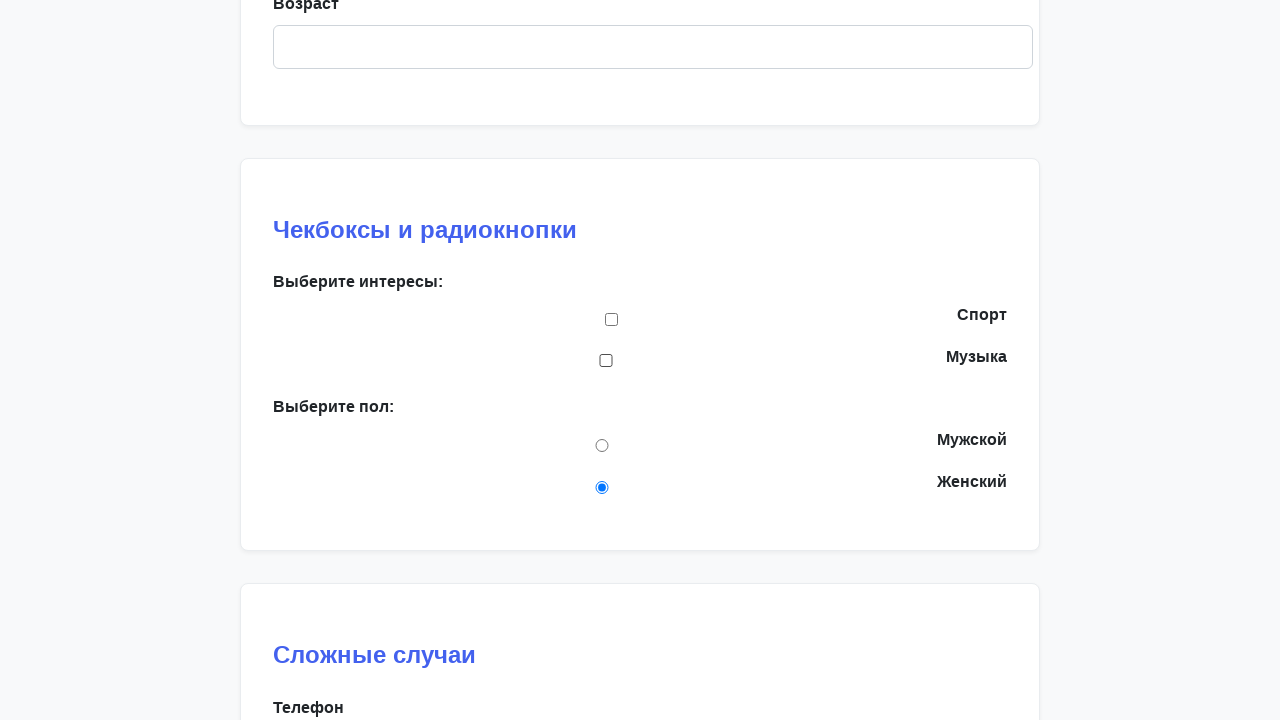

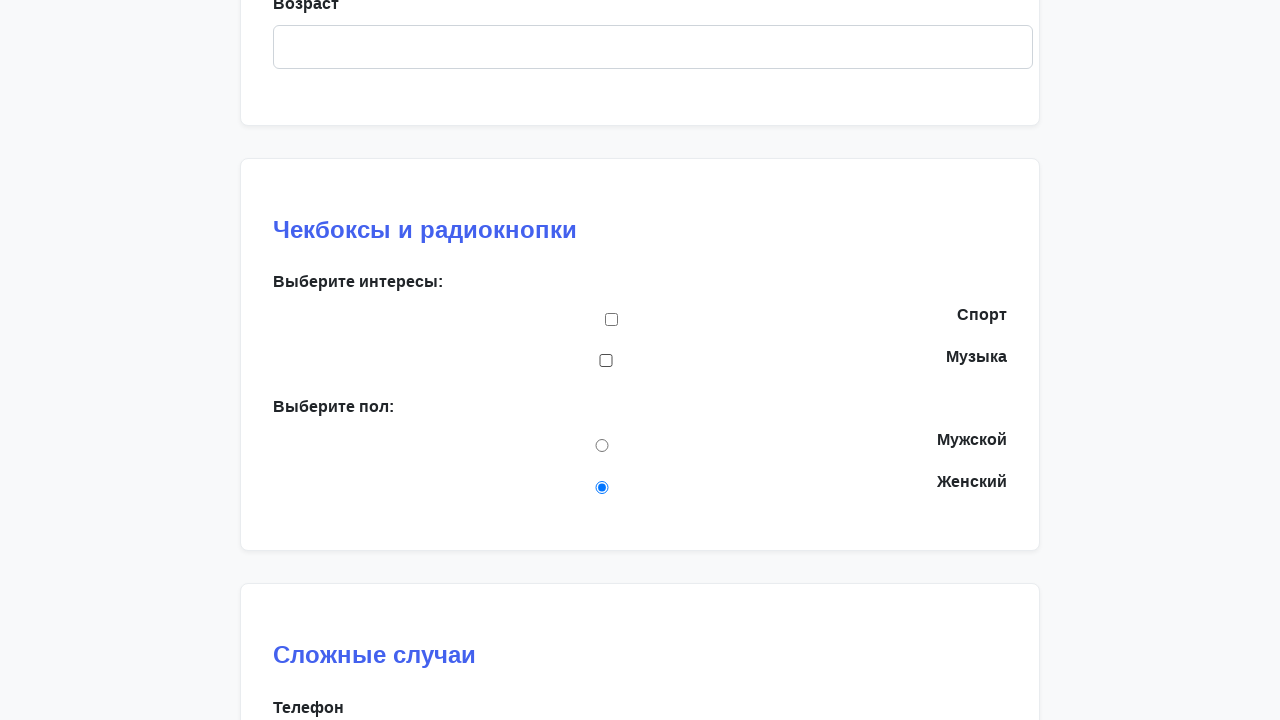